Tests a practice form submission by filling in name, email, password, selecting options, entering a date, and submitting the form. Verifies success message appears after submission.

Starting URL: https://rahulshettyacademy.com/angularpractice/

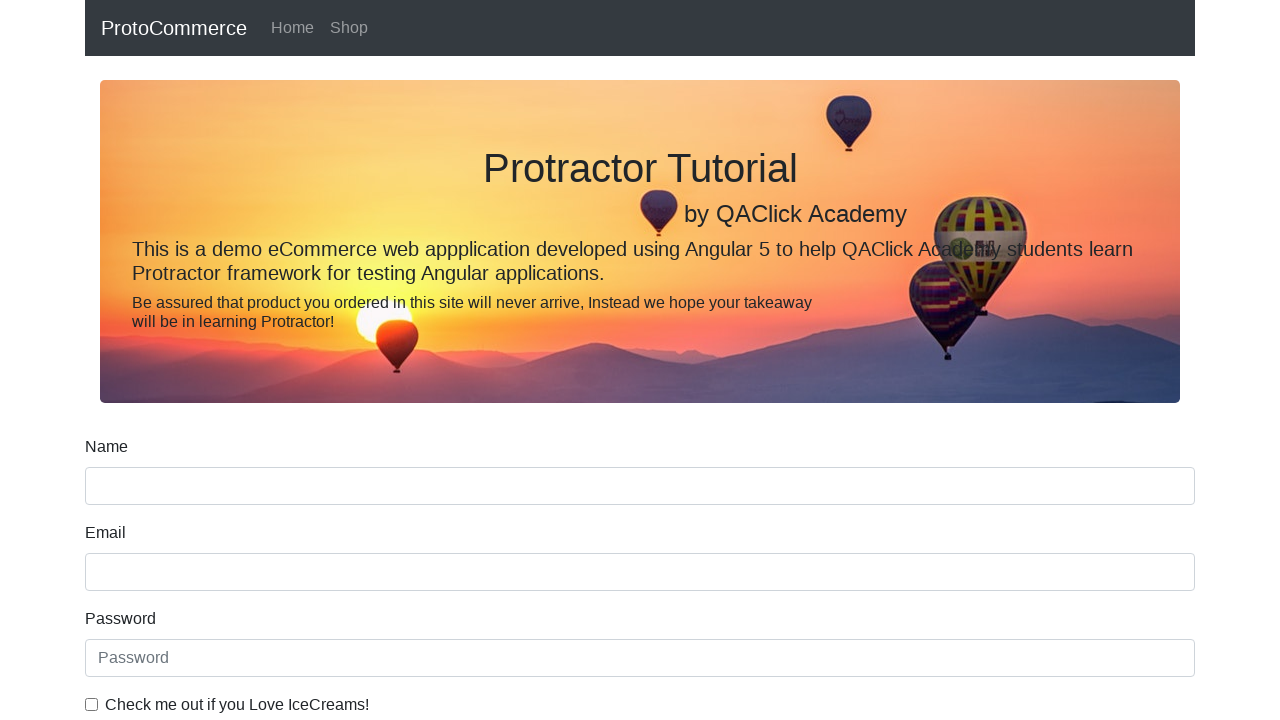

Filled name field with 'Faruk' on input[name='name']
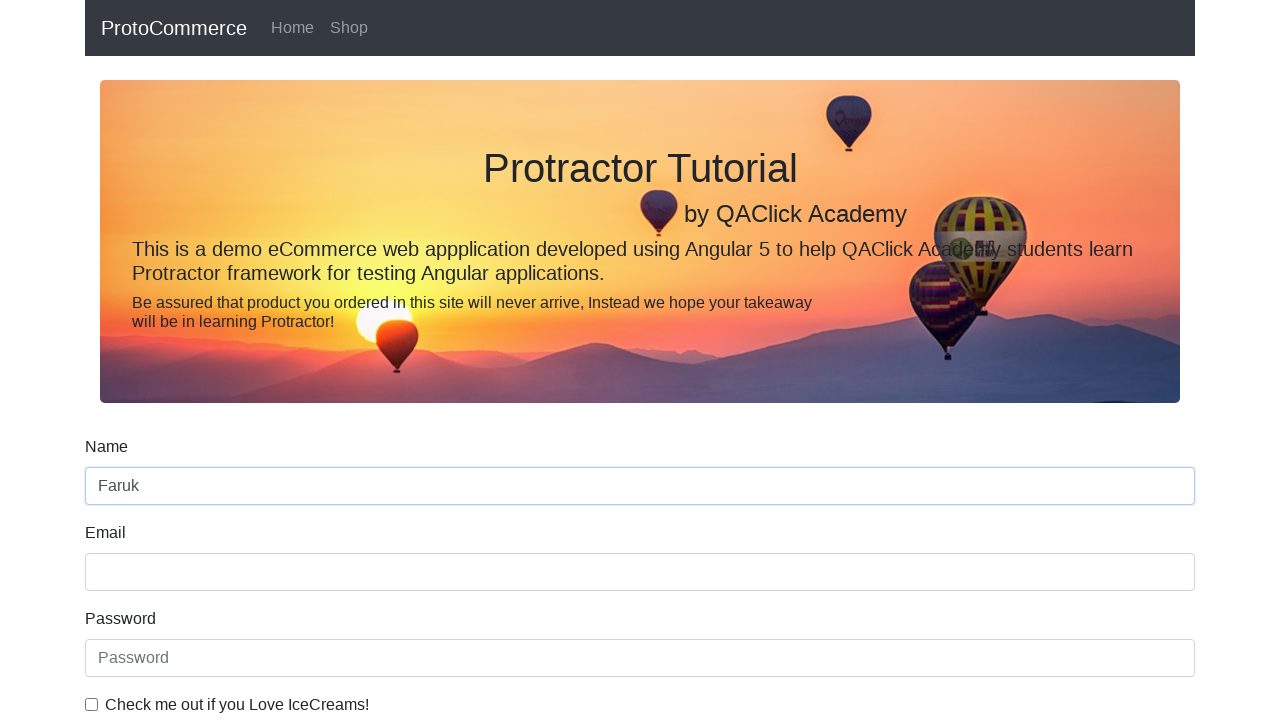

Filled email field with 'faruk.test@example.com' on input[name='email']
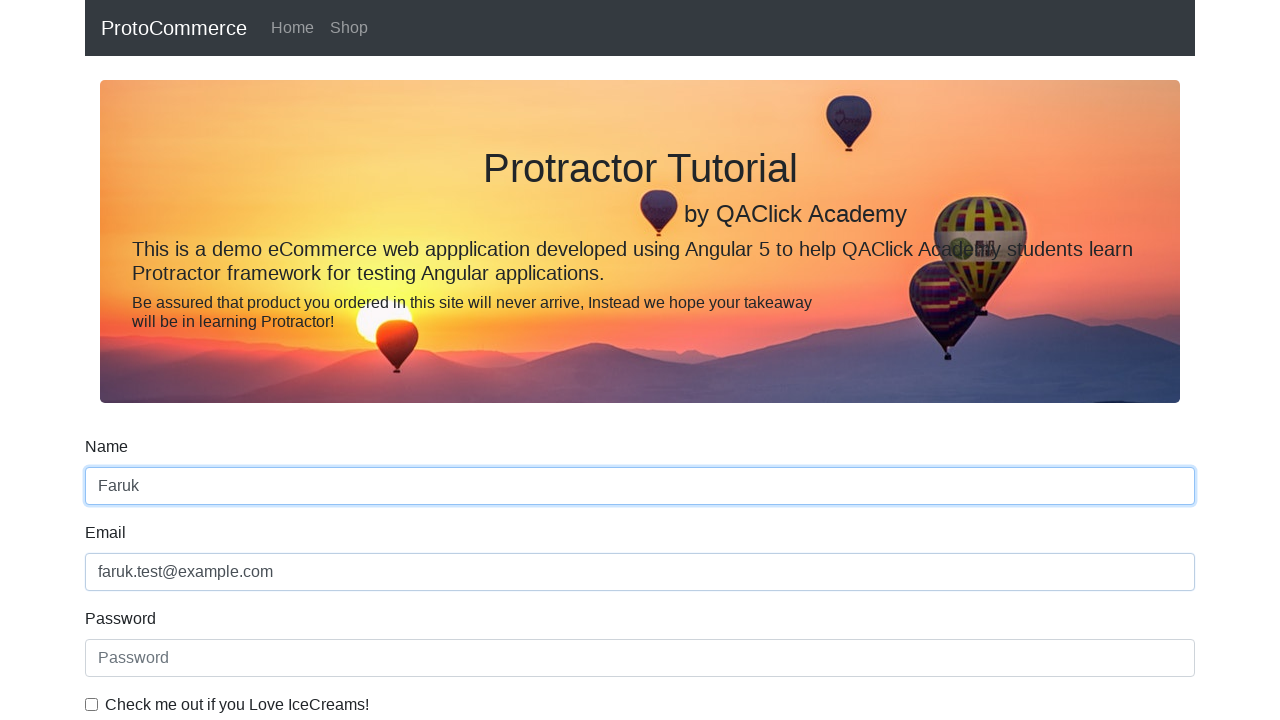

Filled password field with 'TestPass123' on input[type='password']
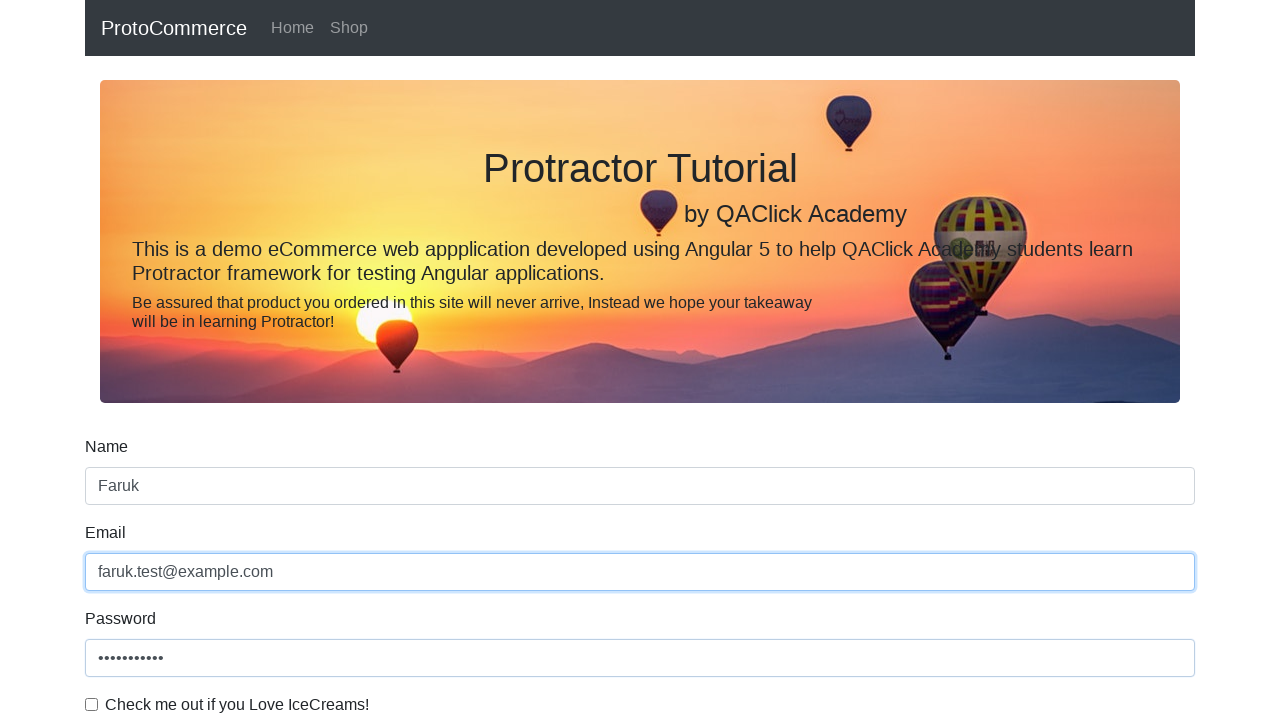

Checked the checkbox at (92, 704) on input[type='checkbox']
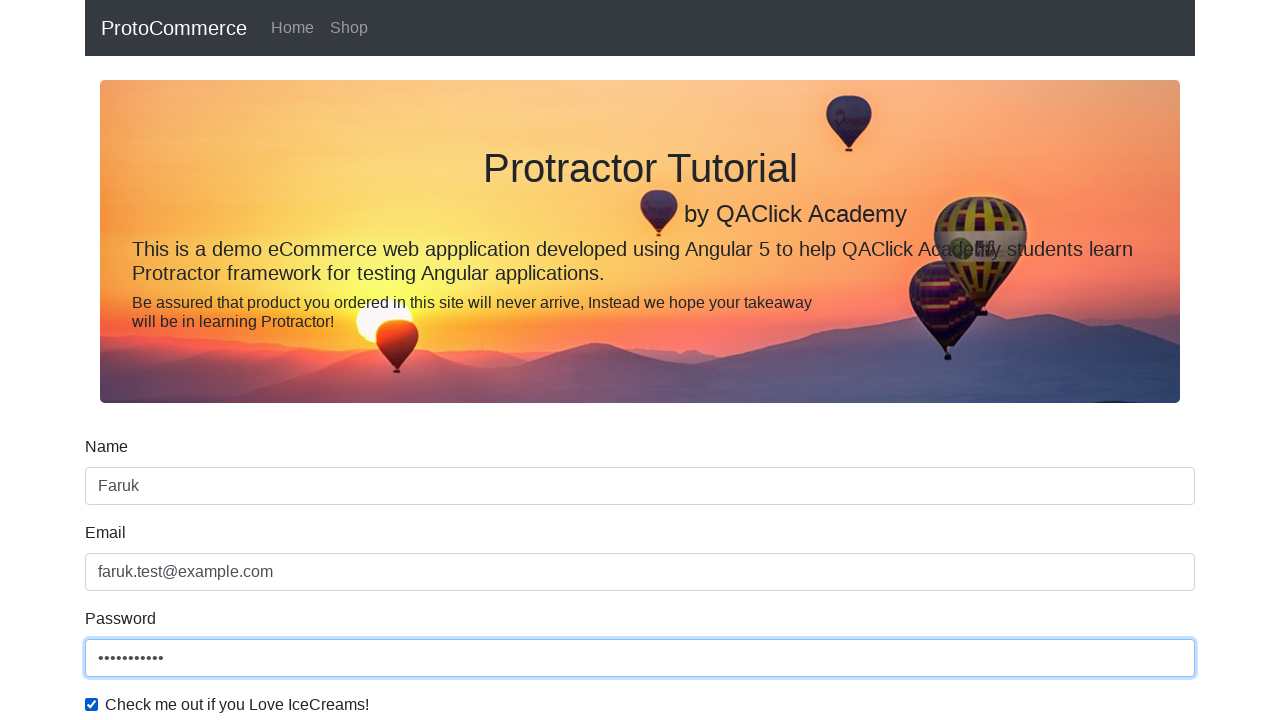

Clicked on the select dropdown at (640, 360) on #exampleFormControlSelect1
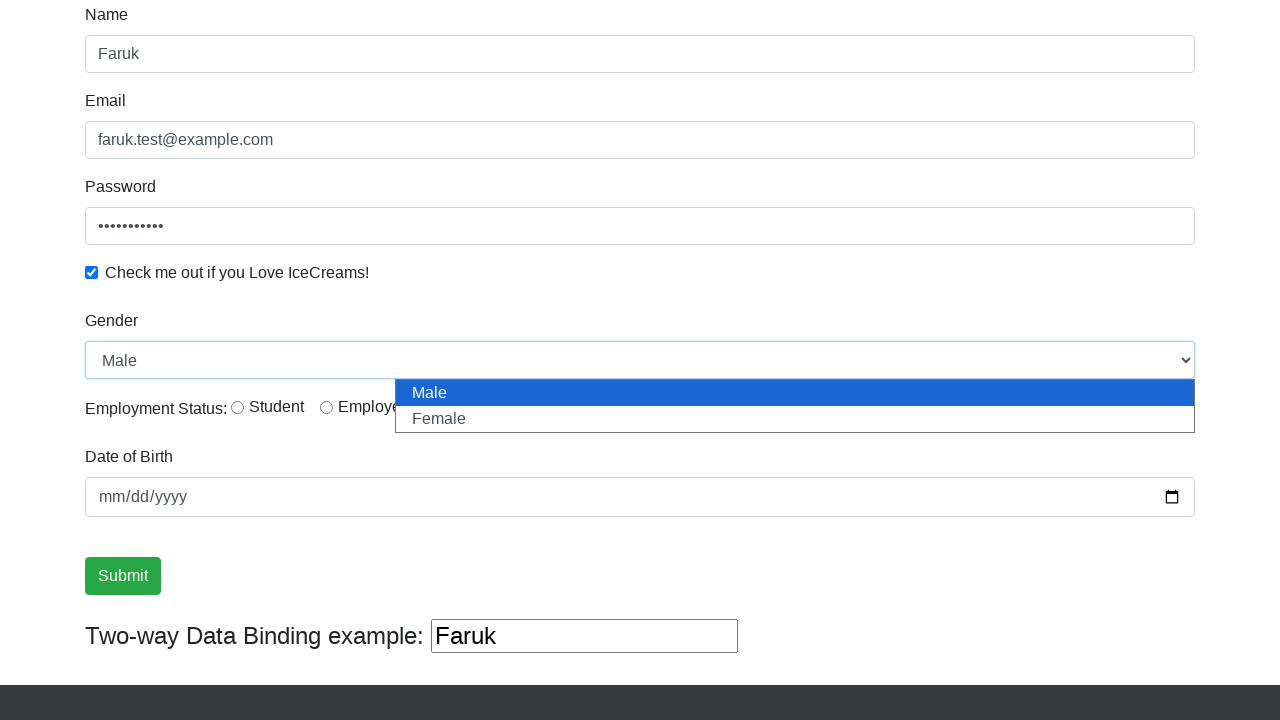

Selected first option from dropdown on #exampleFormControlSelect1
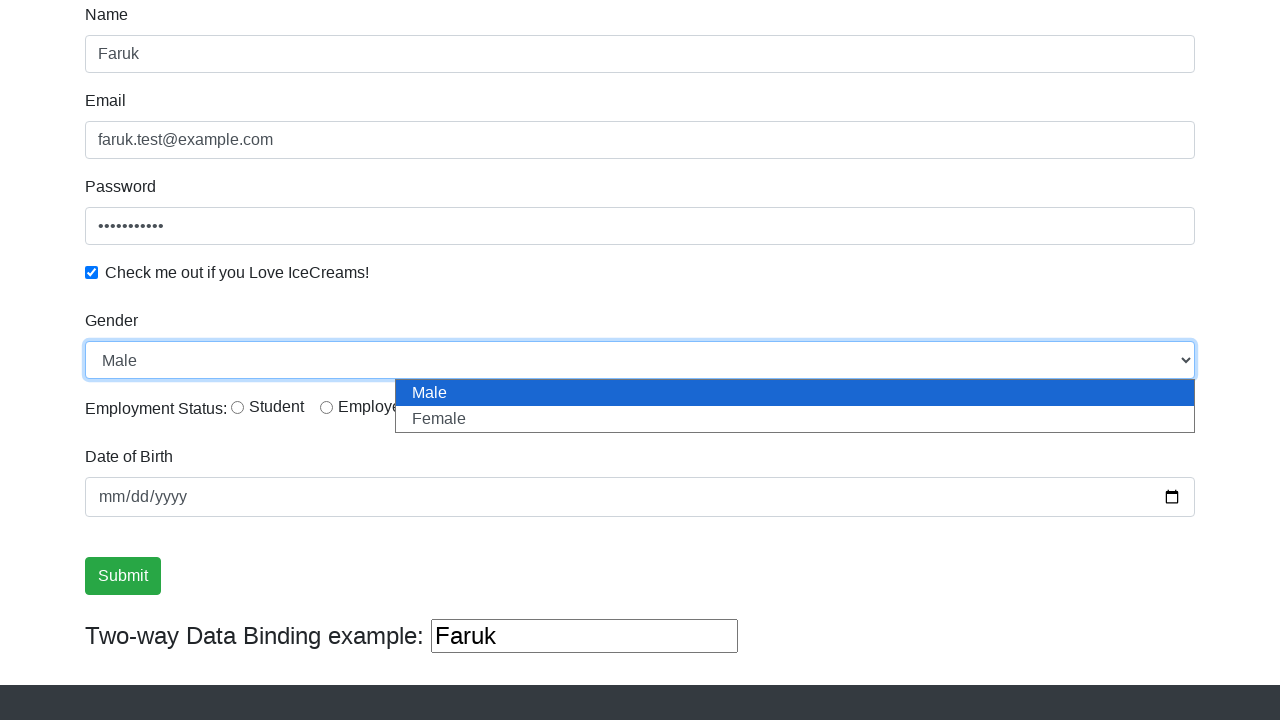

Clicked on radio button option1 at (238, 407) on input[value='option1']
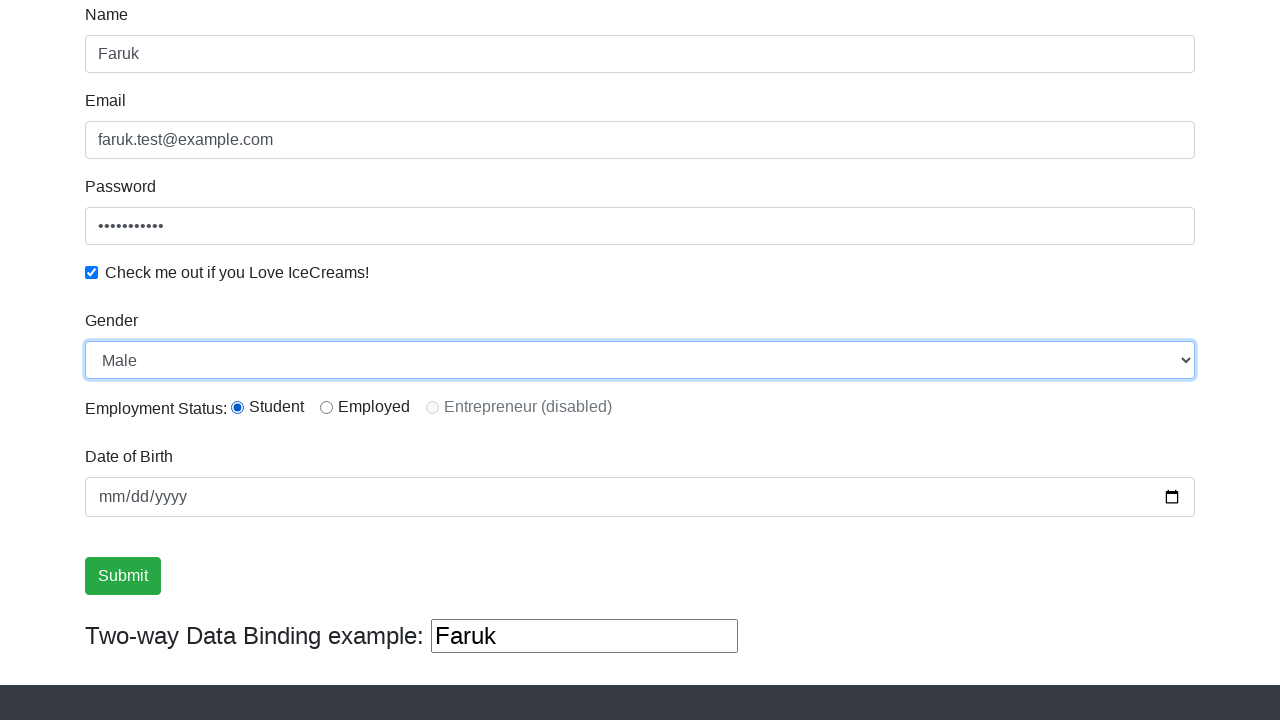

Filled birthday date field with '1997-07-13' on input[name='bday']
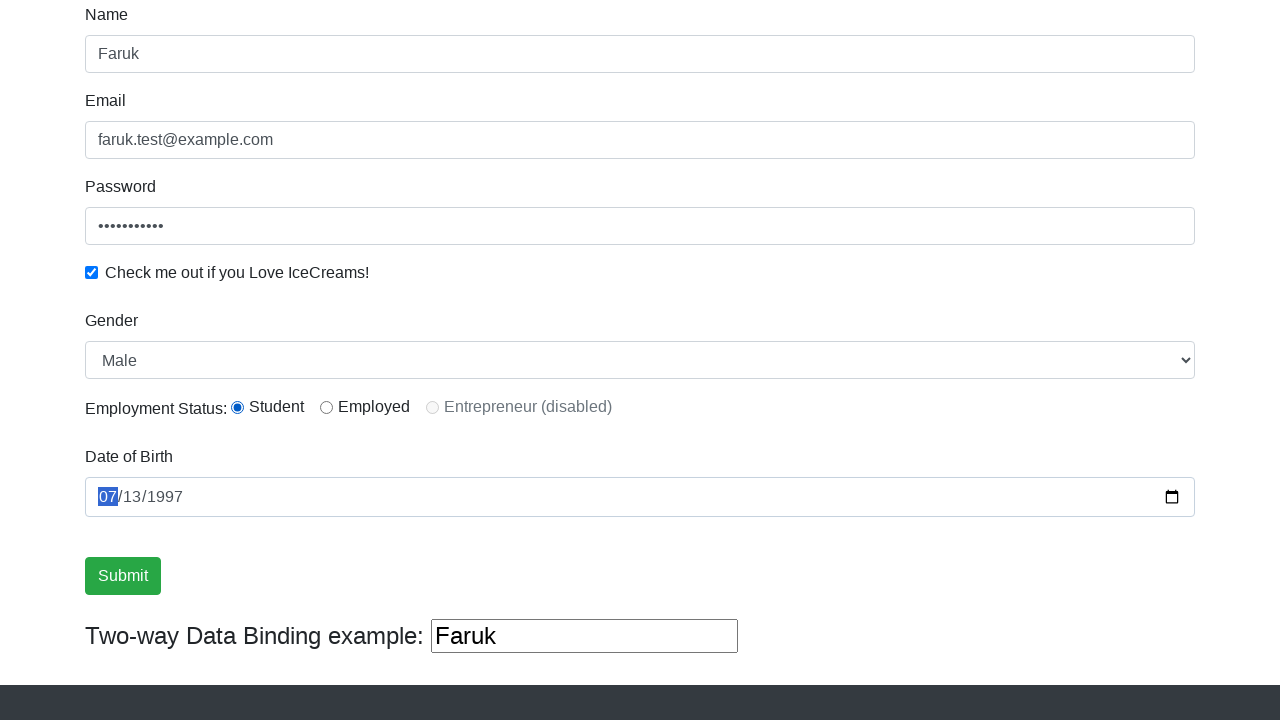

Clicked submit button to submit the form at (123, 576) on input[type='submit']
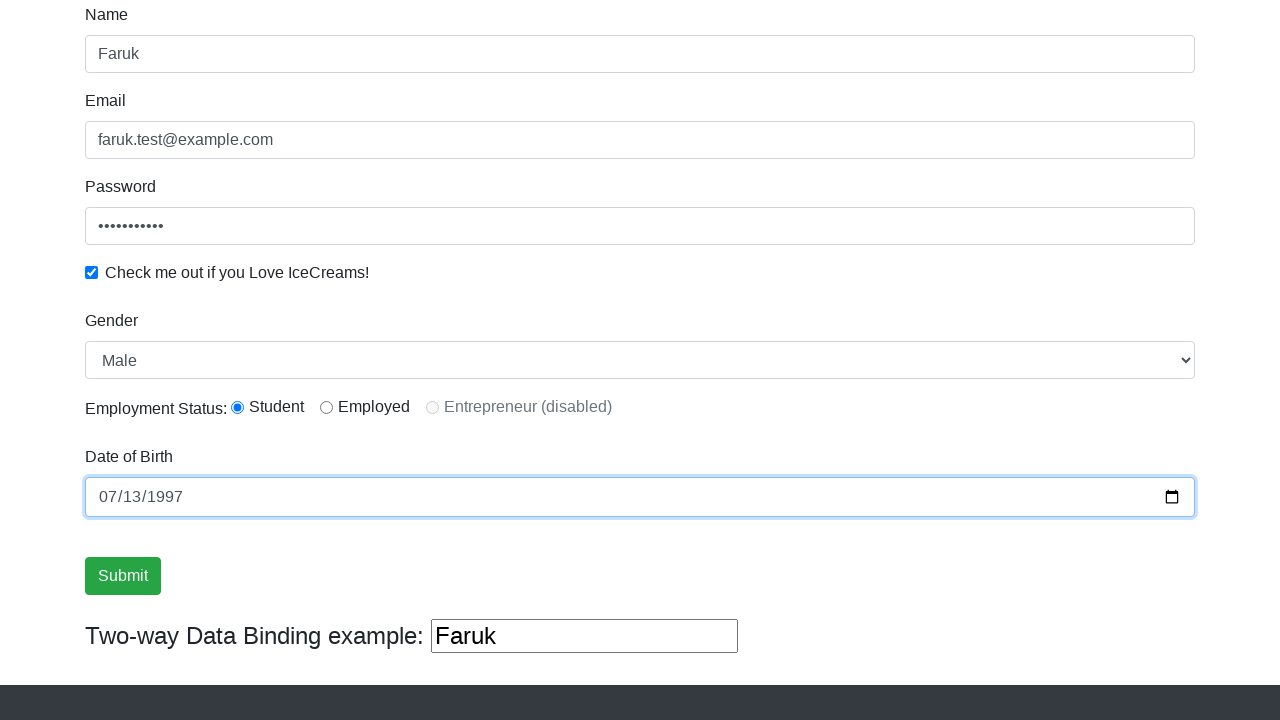

Success message appeared after form submission
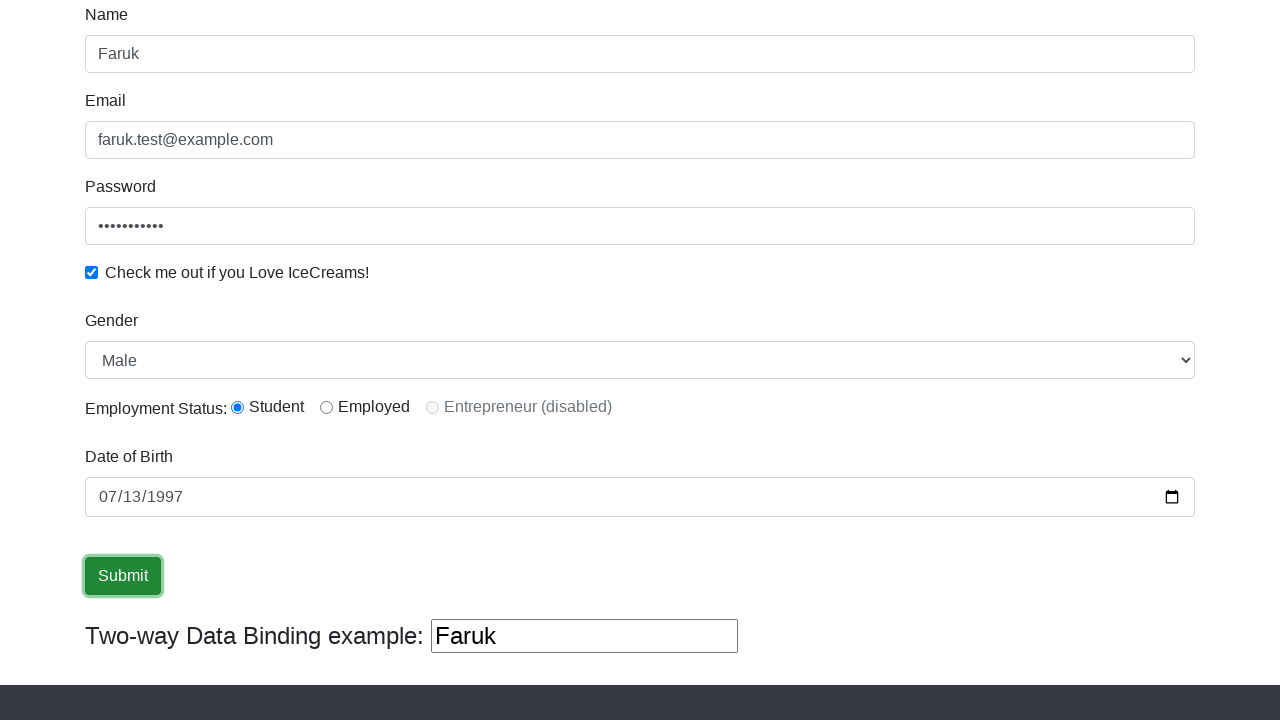

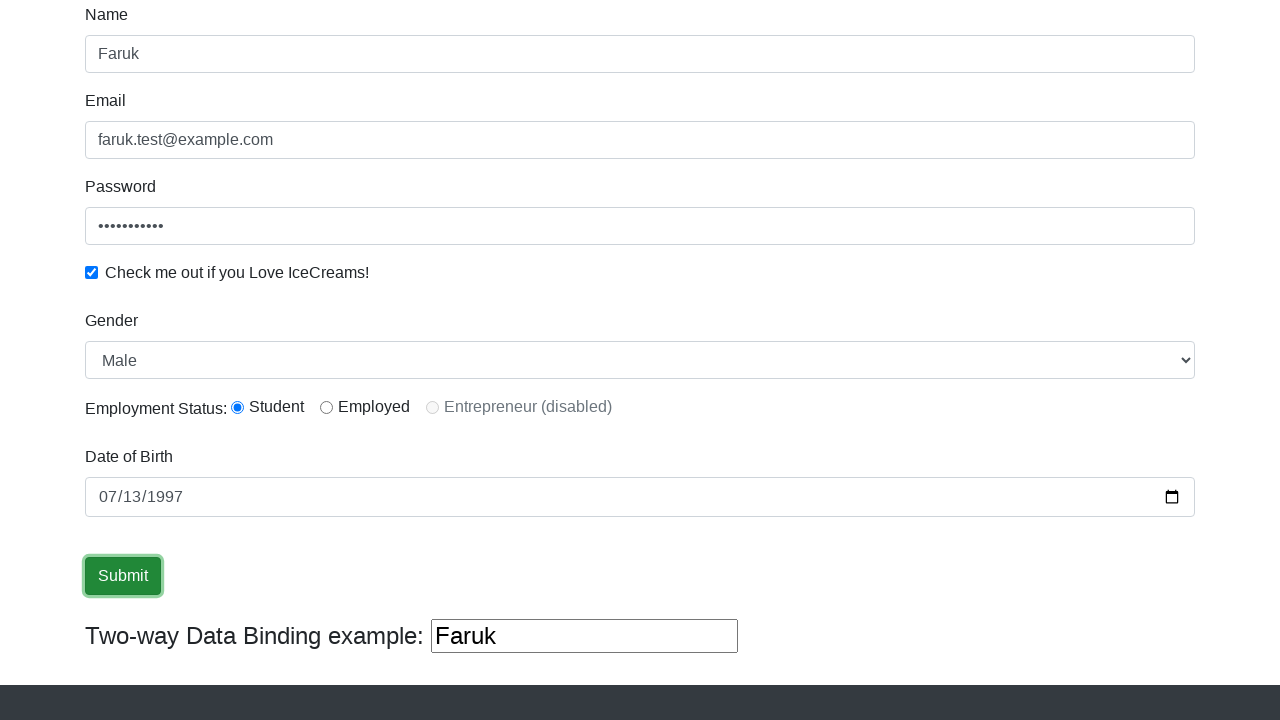